Tests A/B test opt-out functionality by first verifying the page shows an A/B test variant, then adding an opt-out cookie, refreshing the page, and confirming the test is disabled.

Starting URL: http://the-internet.herokuapp.com/abtest

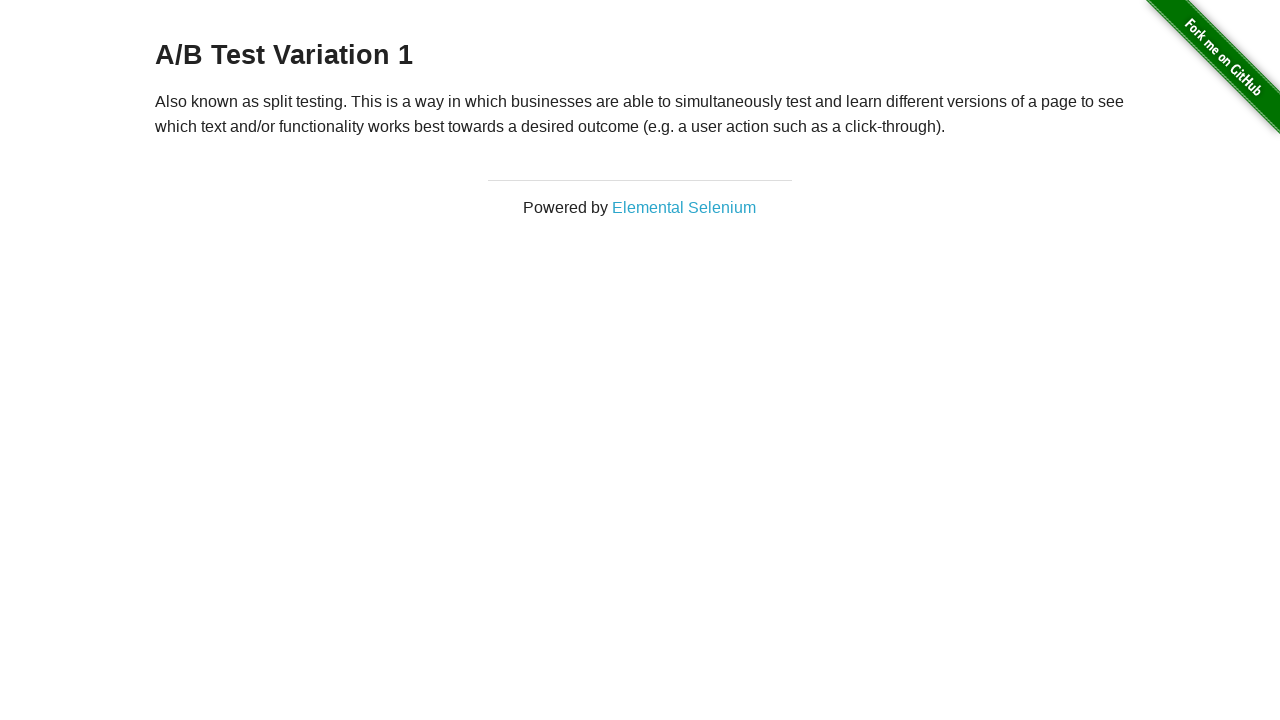

Located h3 heading element
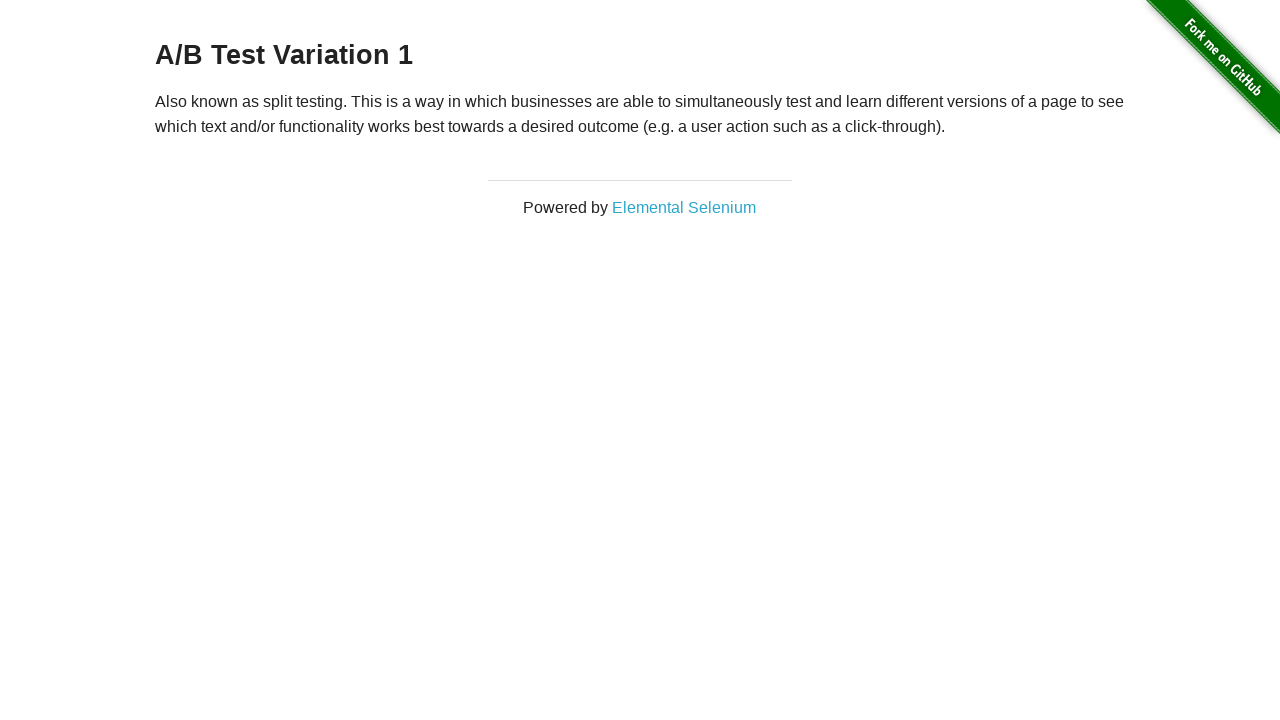

Retrieved heading text content
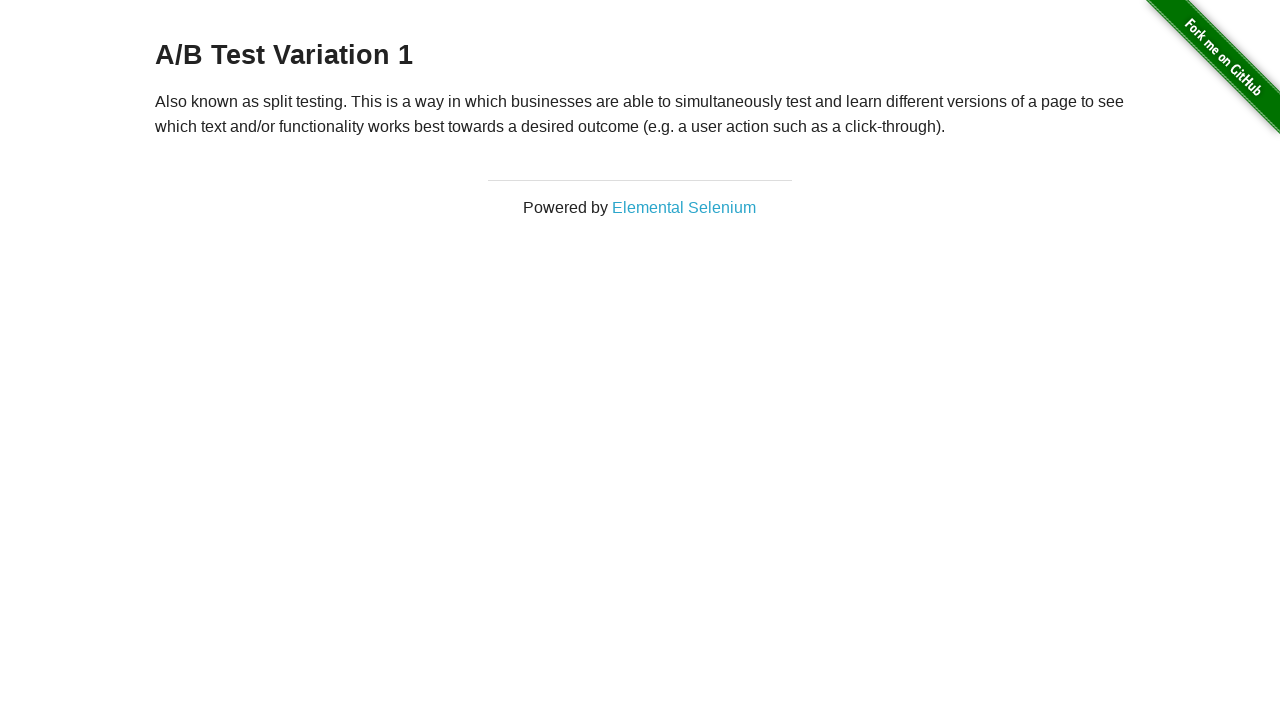

Verified page shows A/B test variant
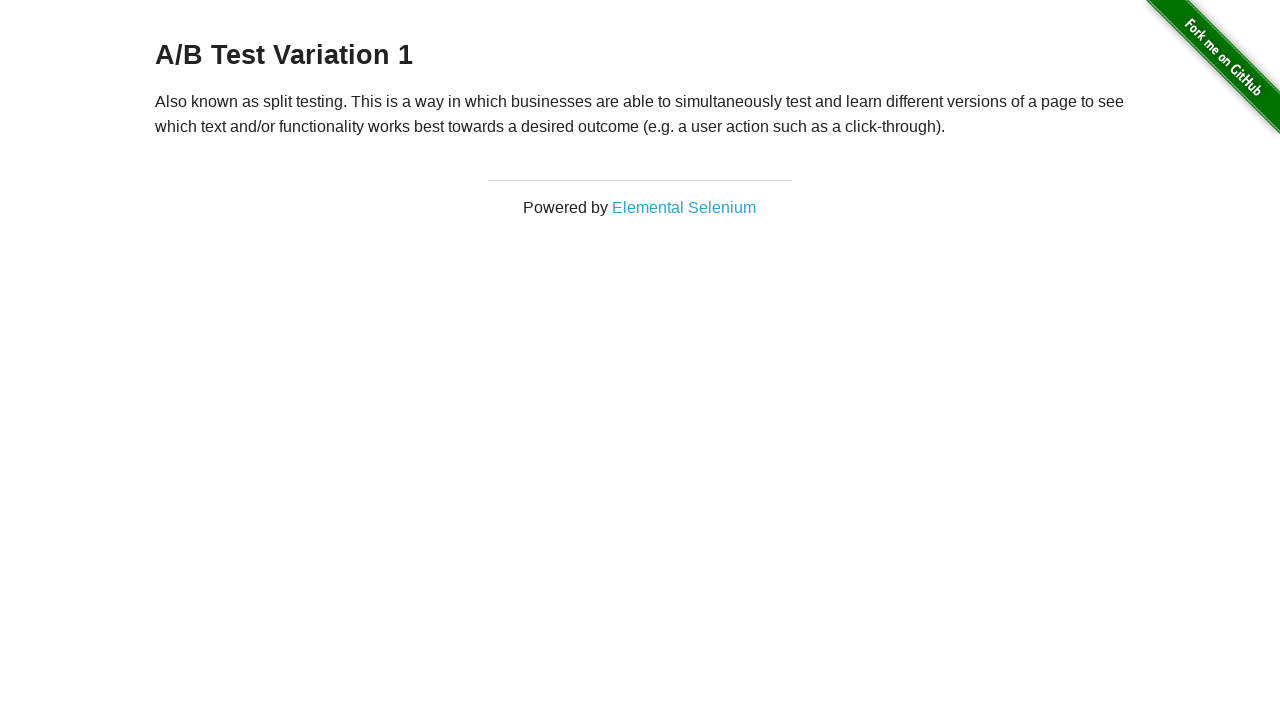

Added optimizelyOptOut cookie to opt out of A/B test
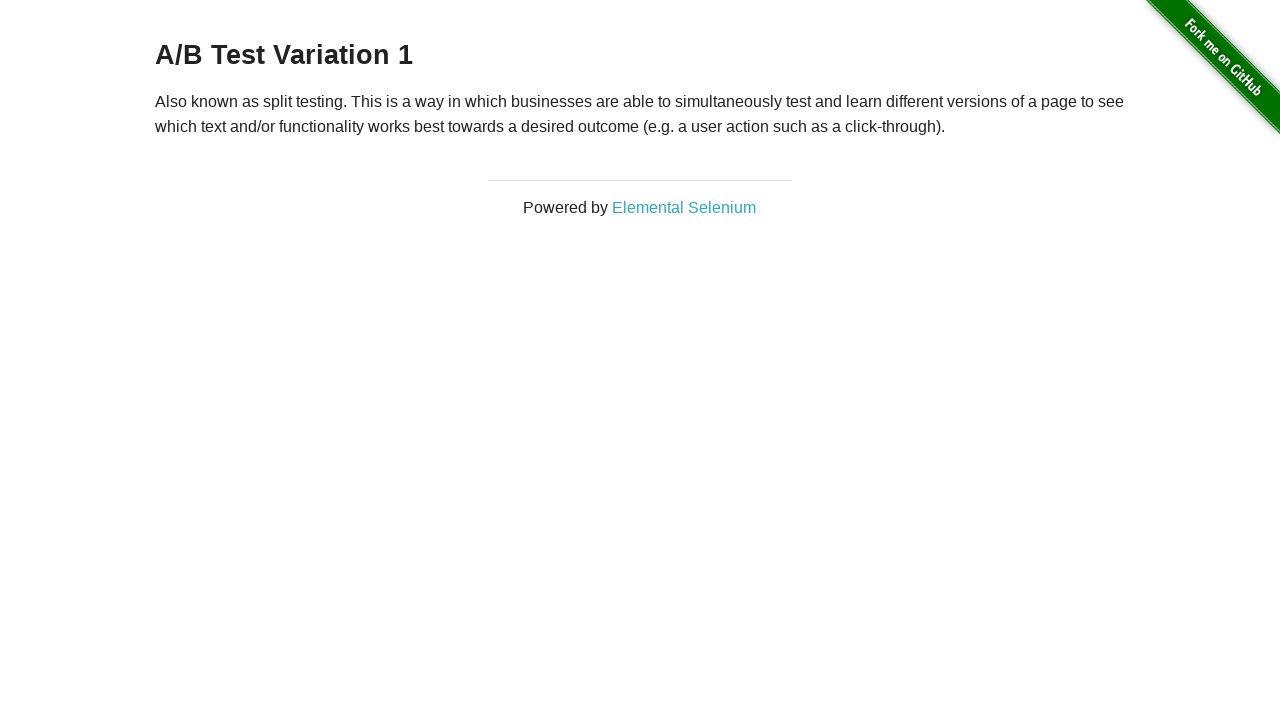

Refreshed page to apply opt-out cookie
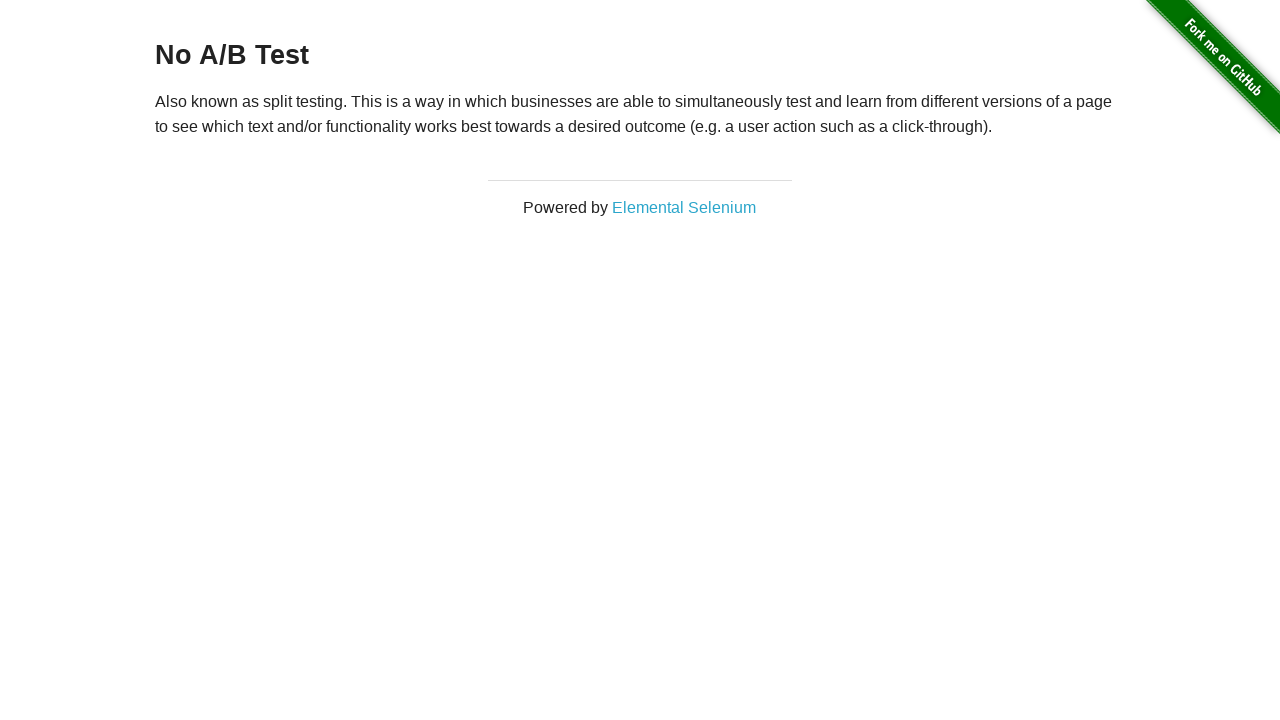

Retrieved heading text content after page refresh
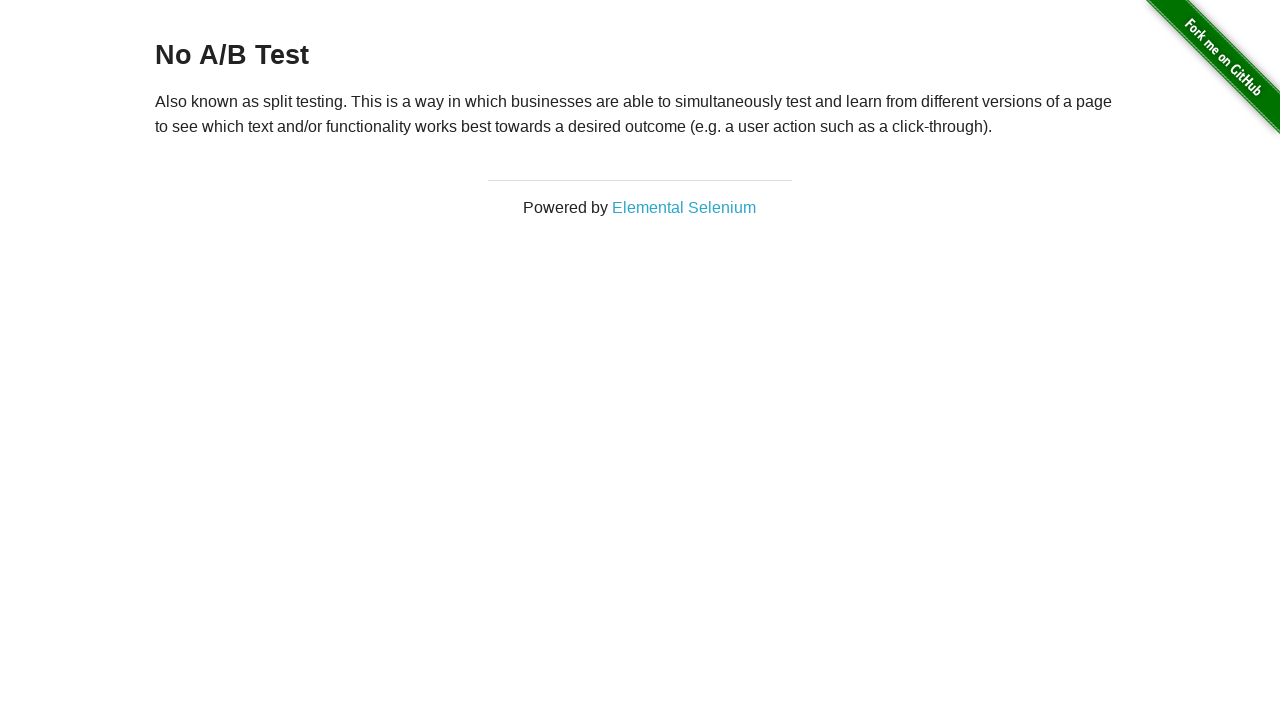

Verified A/B test is disabled and page shows 'No A/B Test'
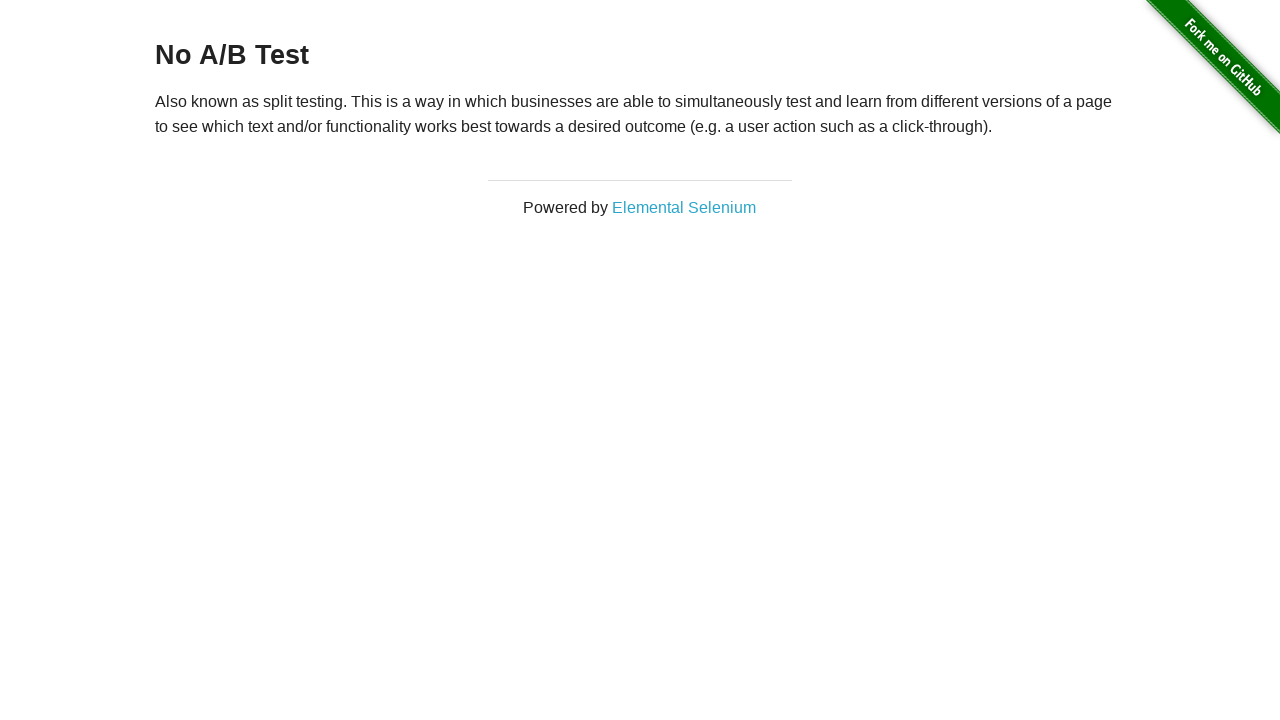

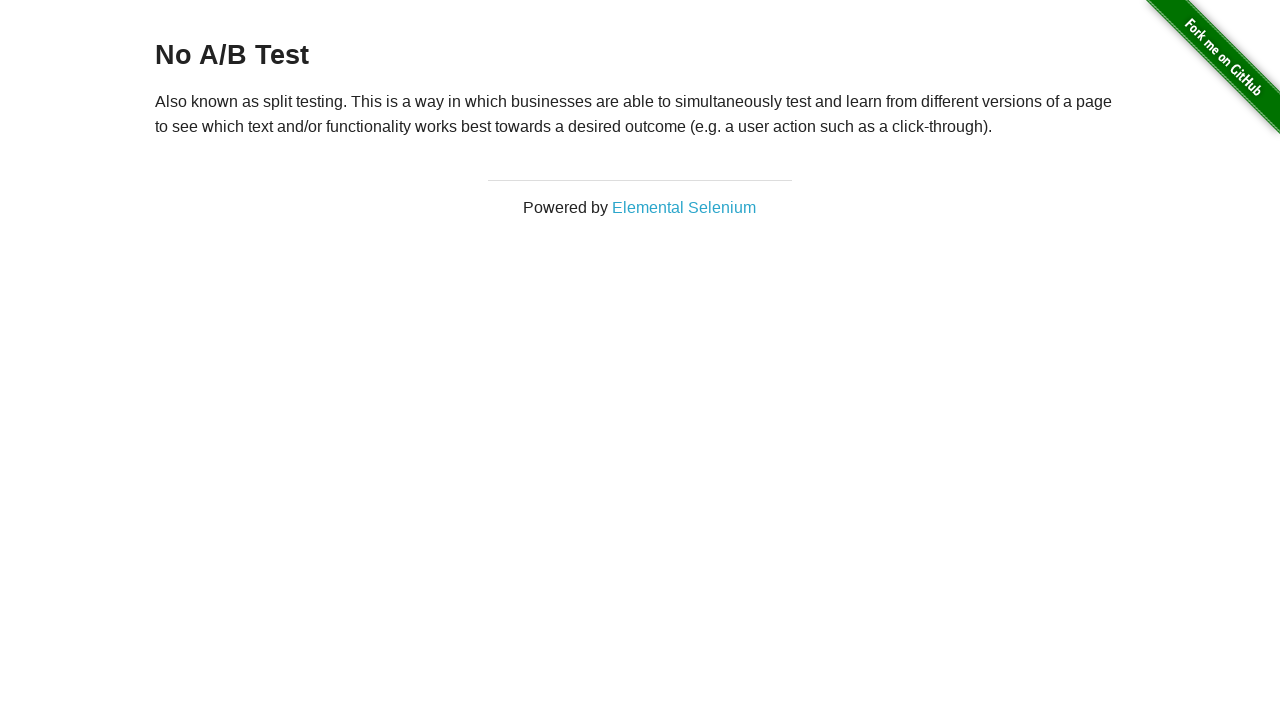